Tests drag and drop functionality by dragging a source element and dropping it onto a target droppable area on the jQuery UI demo page

Starting URL: https://jqueryui.com/resources/demos/droppable/default.html

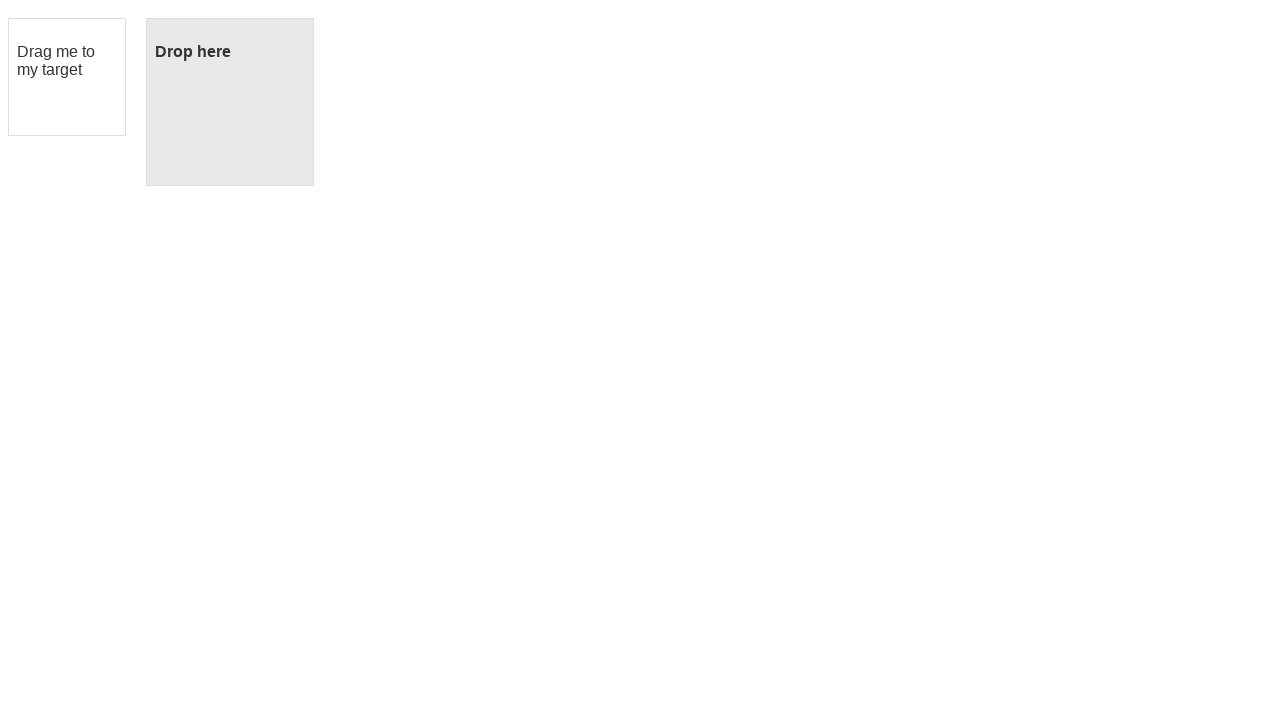

Located the draggable source element
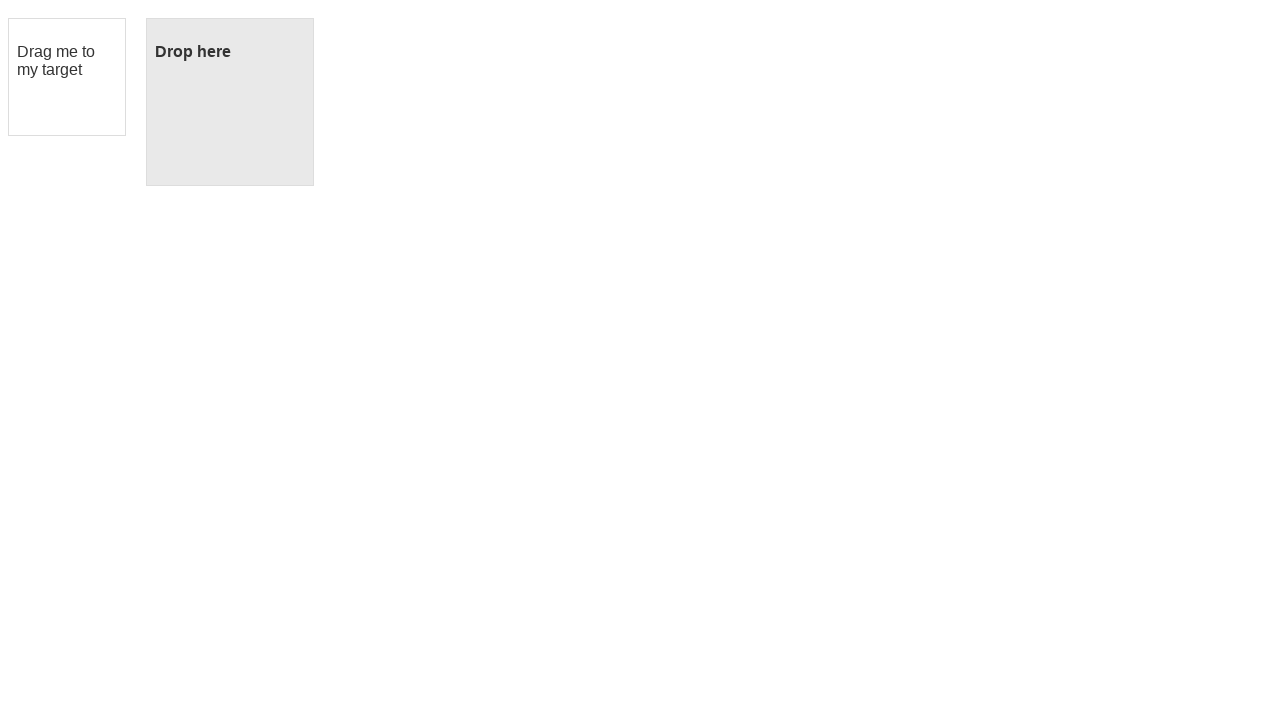

Located the droppable target element
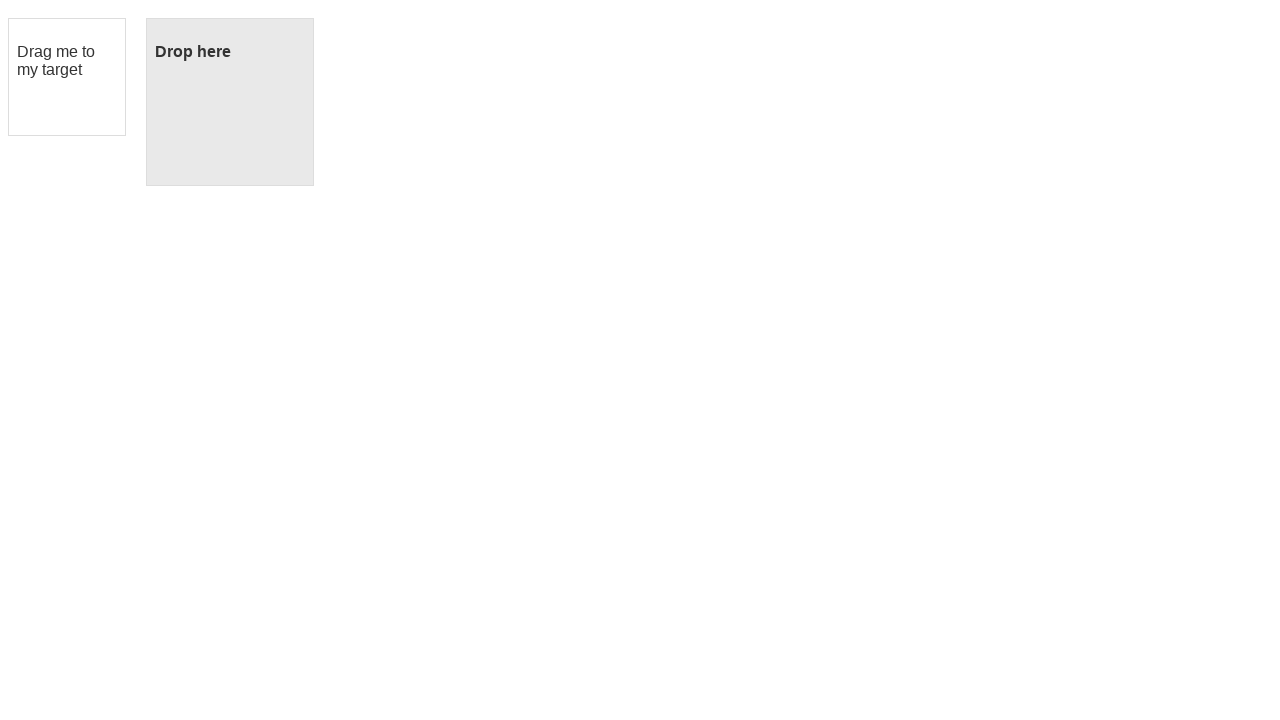

Dragged source element and dropped it onto target element at (230, 102)
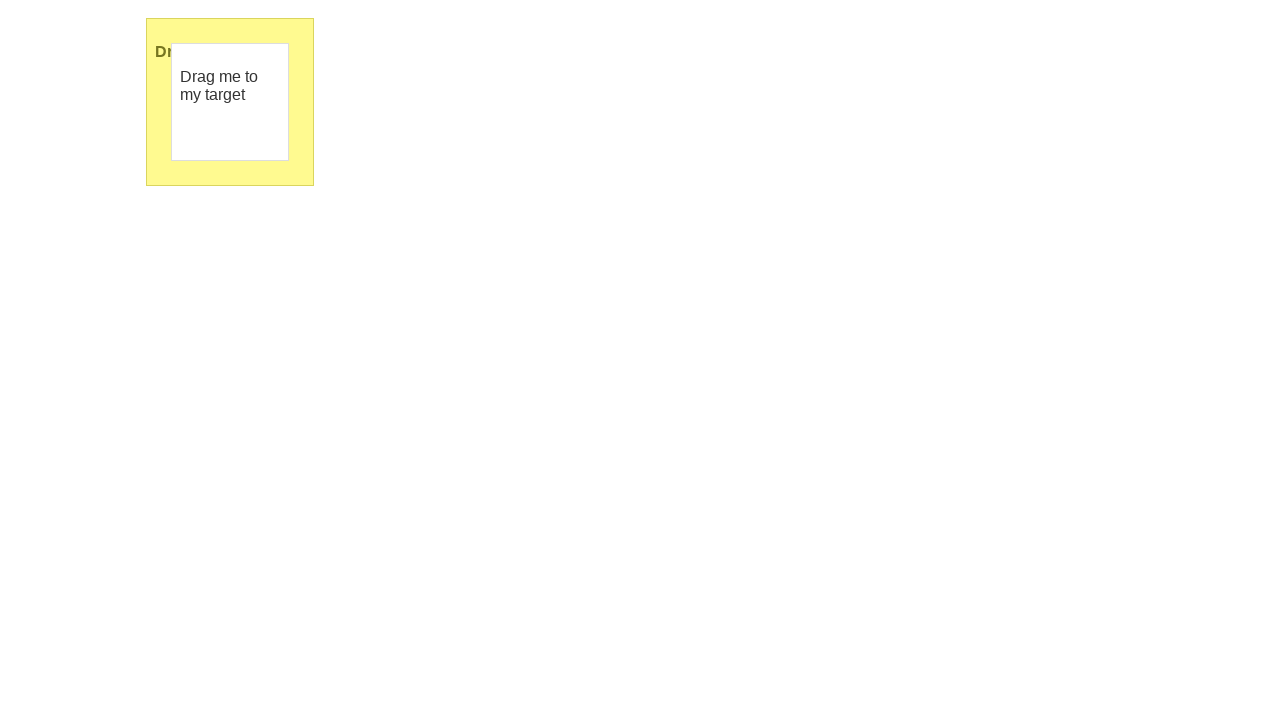

Verified drop completed - target element now has ui-state-highlight class
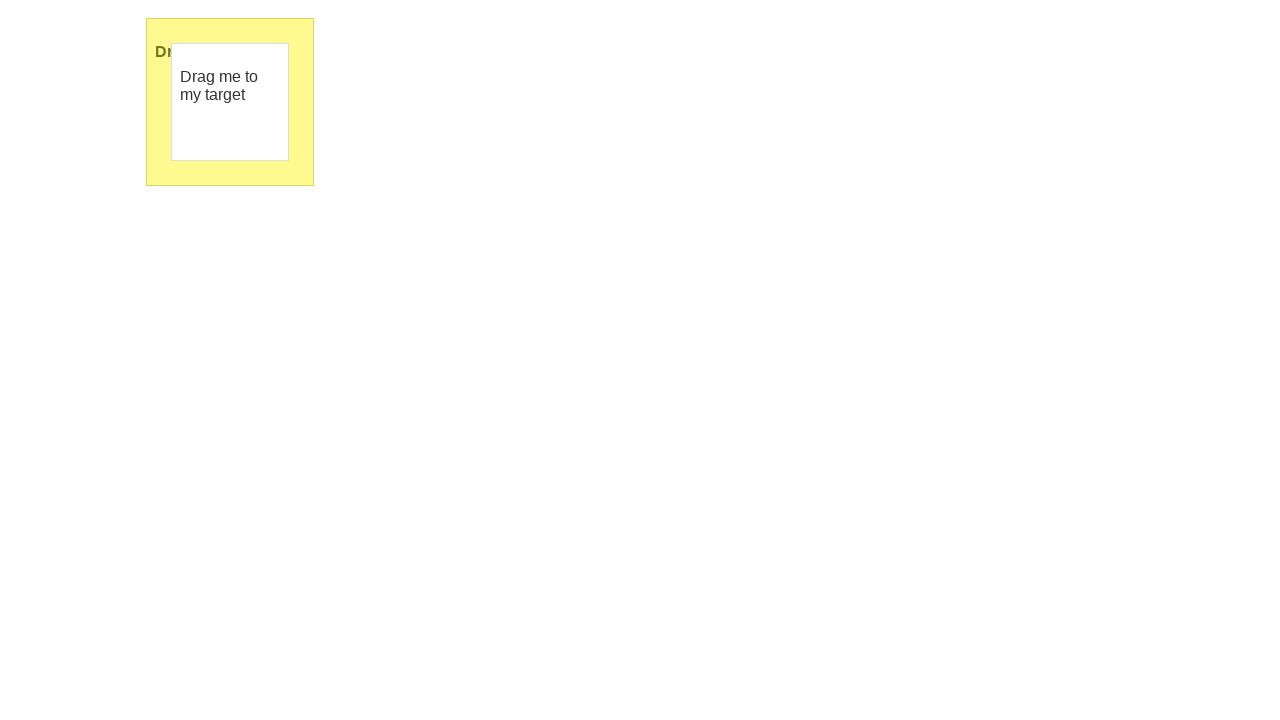

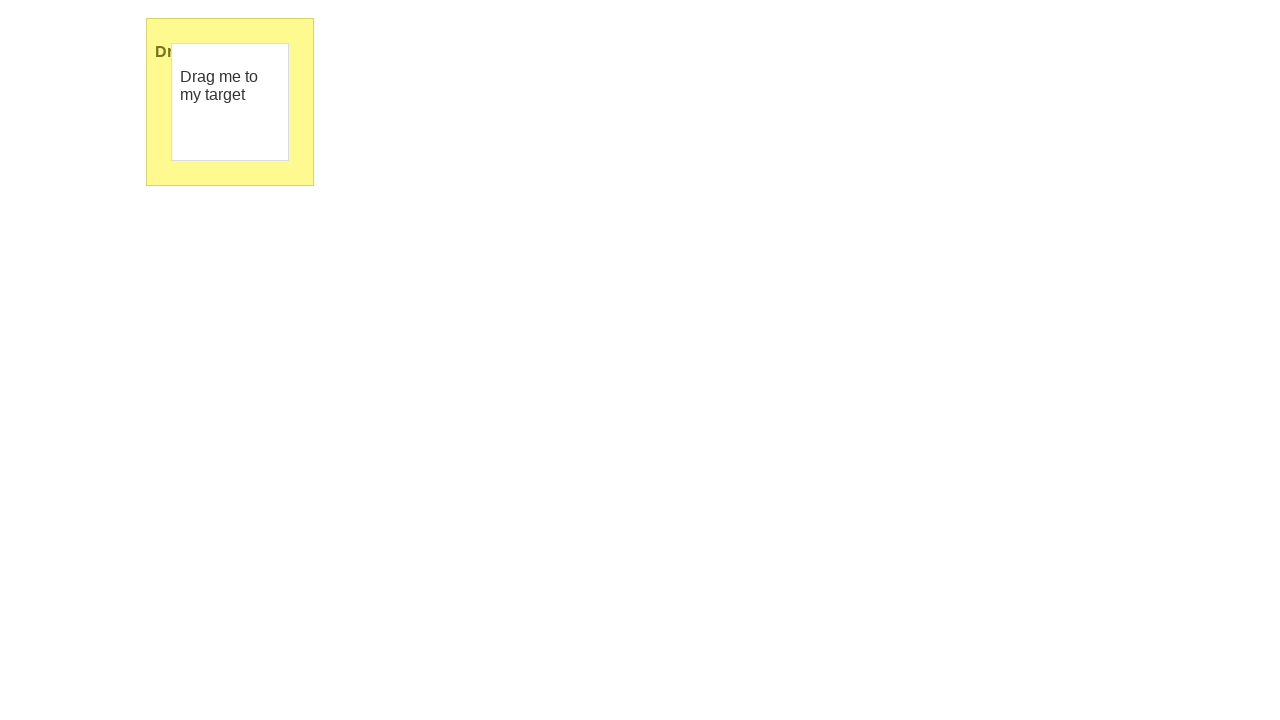